Tests the add/remove elements functionality by clicking the "Add Element" button 5 times to create new elements, then verifies that 5 elements with the "Delete" button were added to the page.

Starting URL: https://the-internet.herokuapp.com/add_remove_elements/

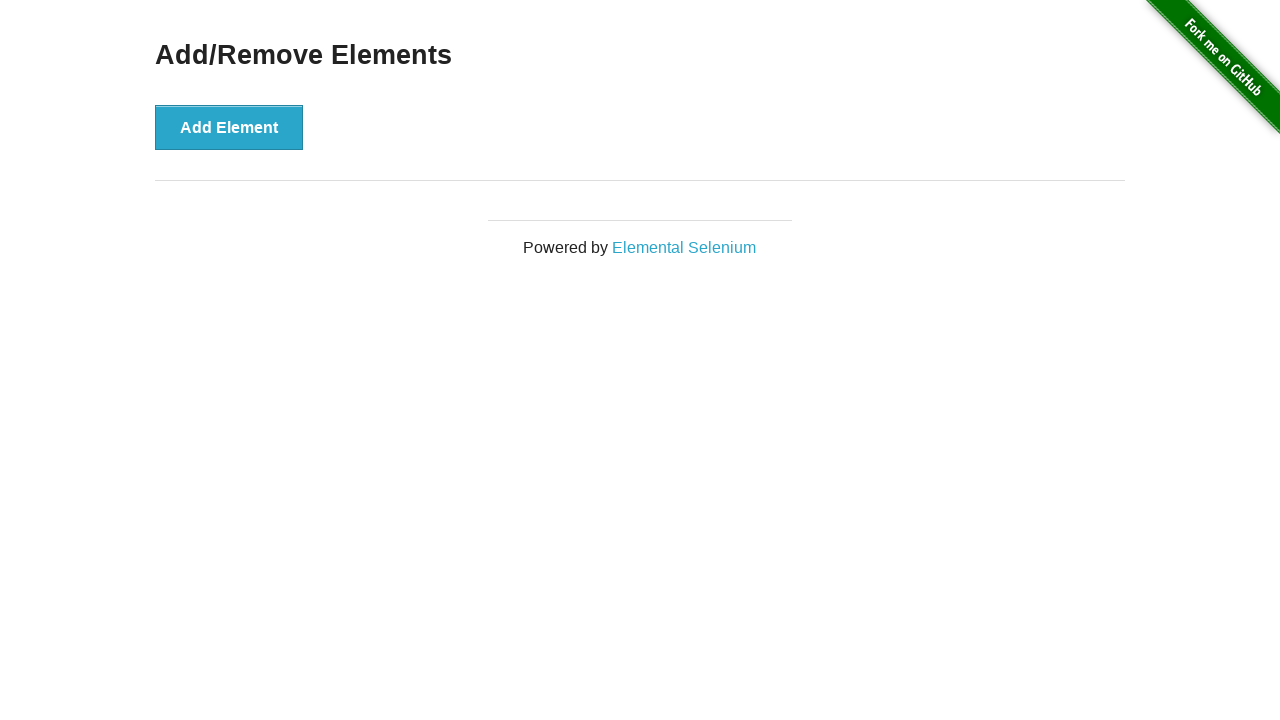

Clicked Add Element button (iteration 1/5) at (229, 127) on xpath=/html/body/div[2]/div/div/button
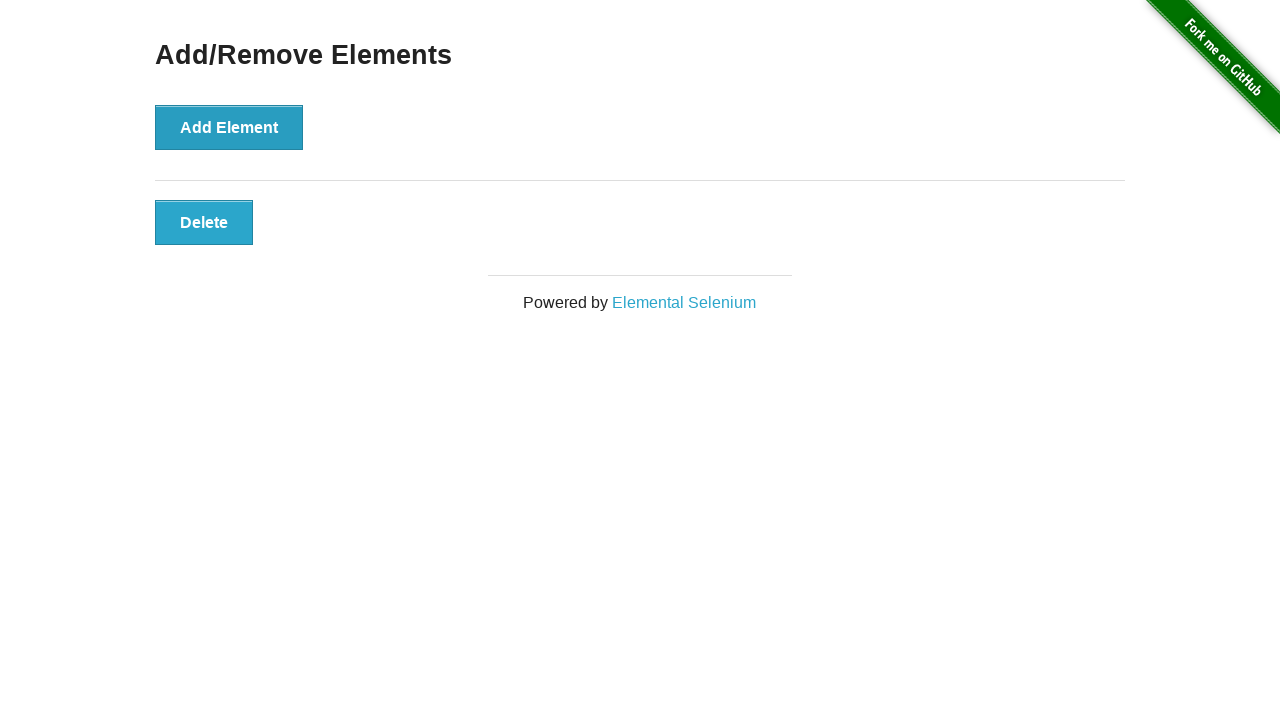

Waited 500ms after clicking Add Element button (iteration 1/5)
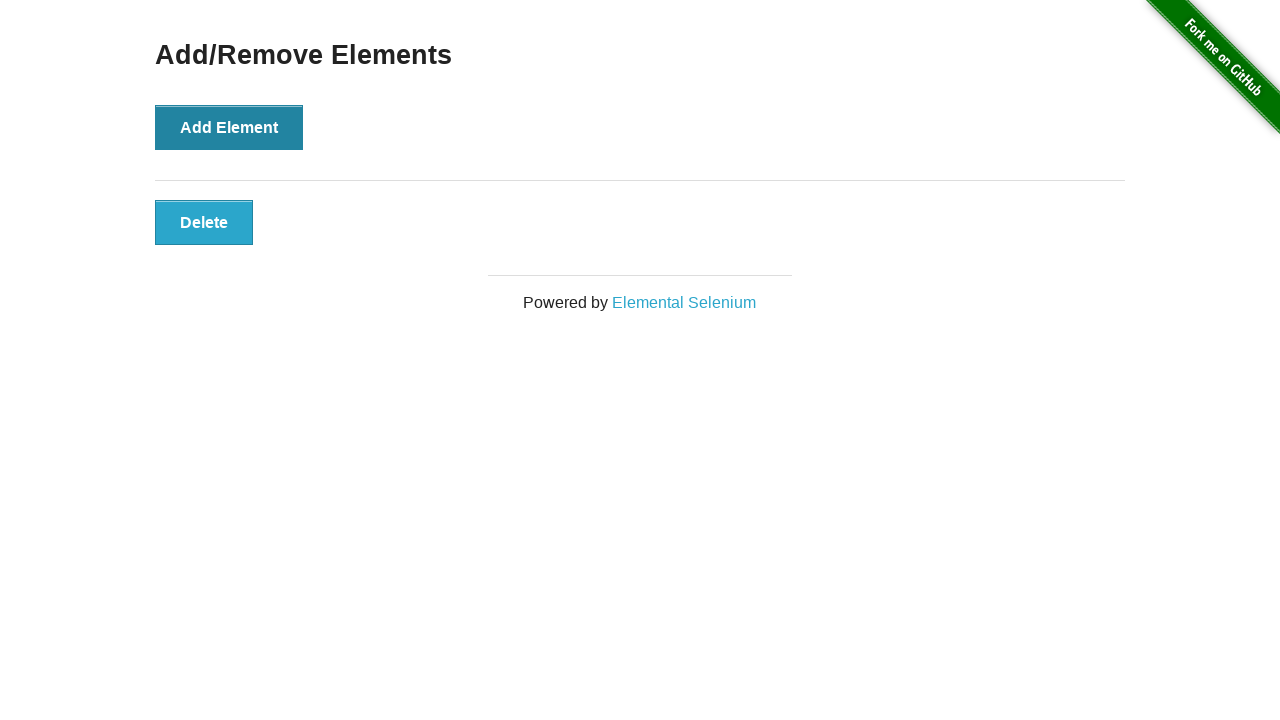

Clicked Add Element button (iteration 2/5) at (229, 127) on xpath=/html/body/div[2]/div/div/button
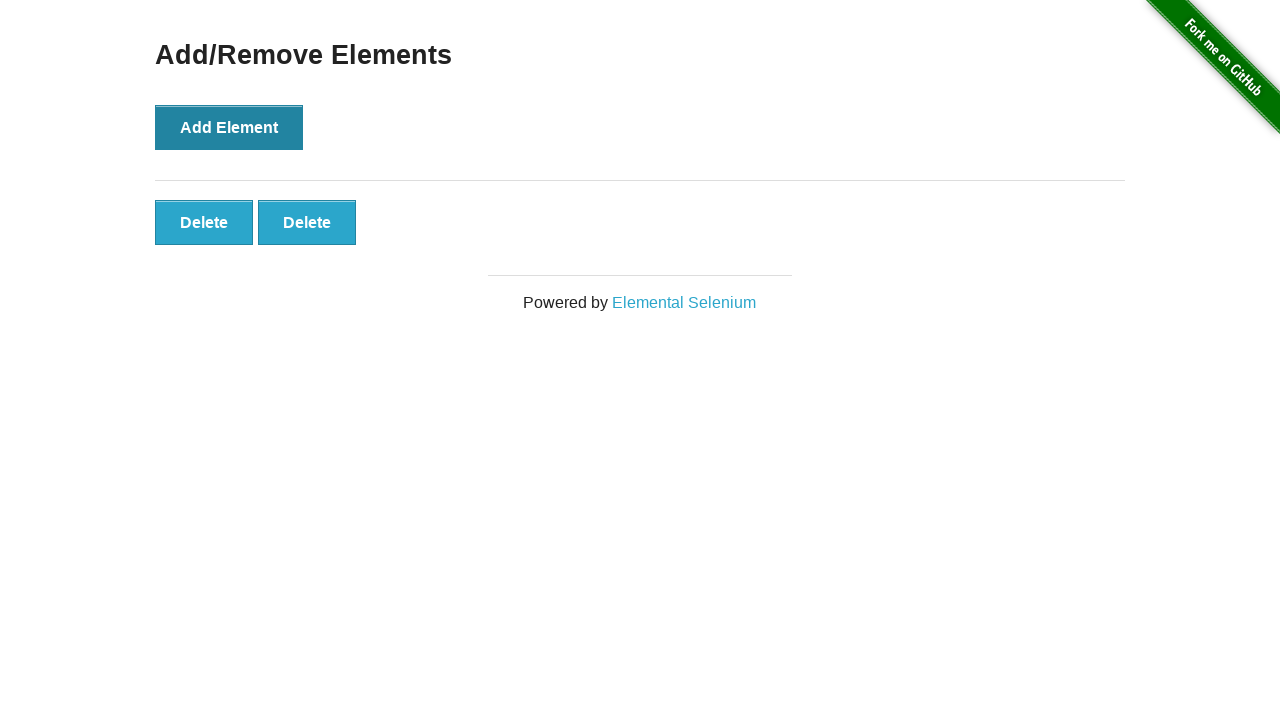

Waited 500ms after clicking Add Element button (iteration 2/5)
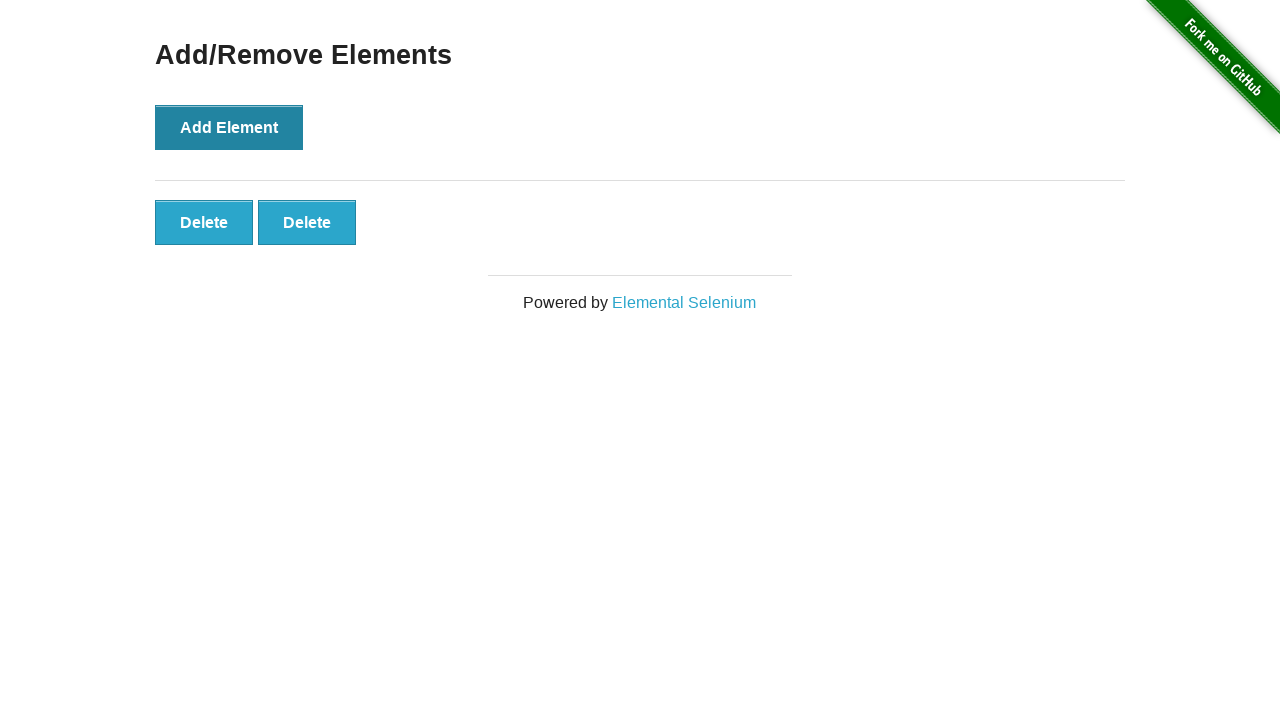

Clicked Add Element button (iteration 3/5) at (229, 127) on xpath=/html/body/div[2]/div/div/button
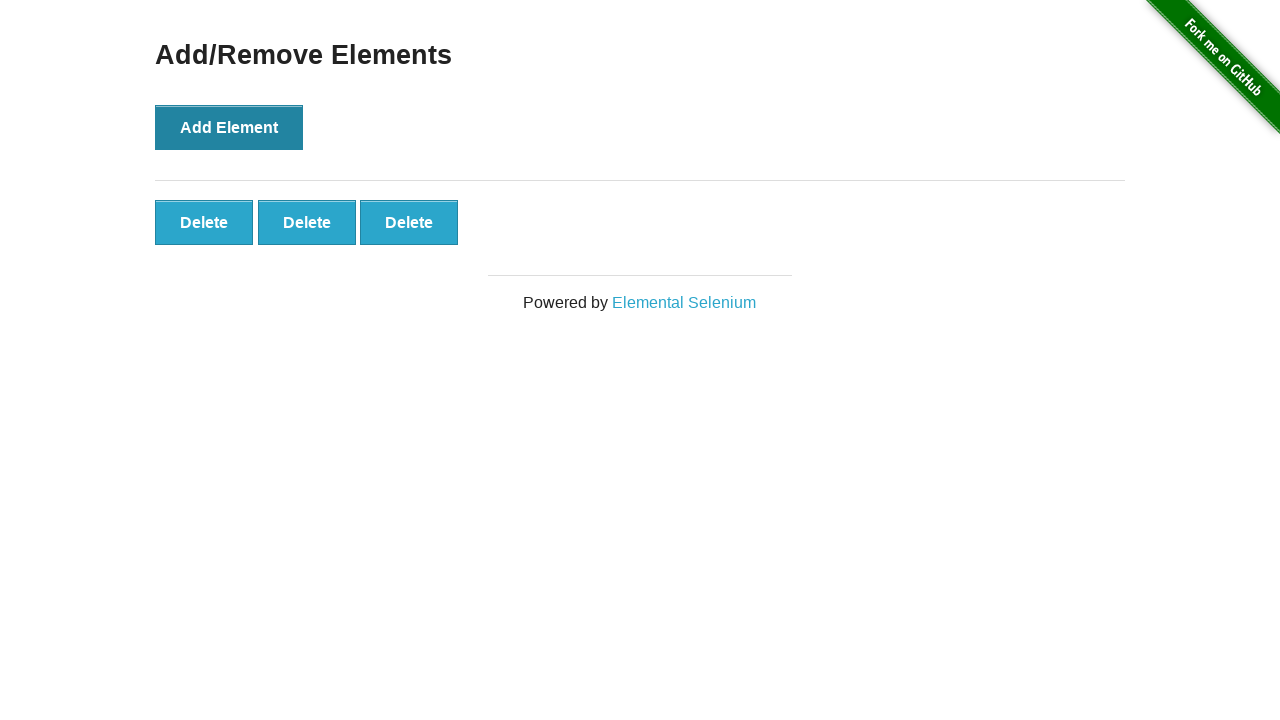

Waited 500ms after clicking Add Element button (iteration 3/5)
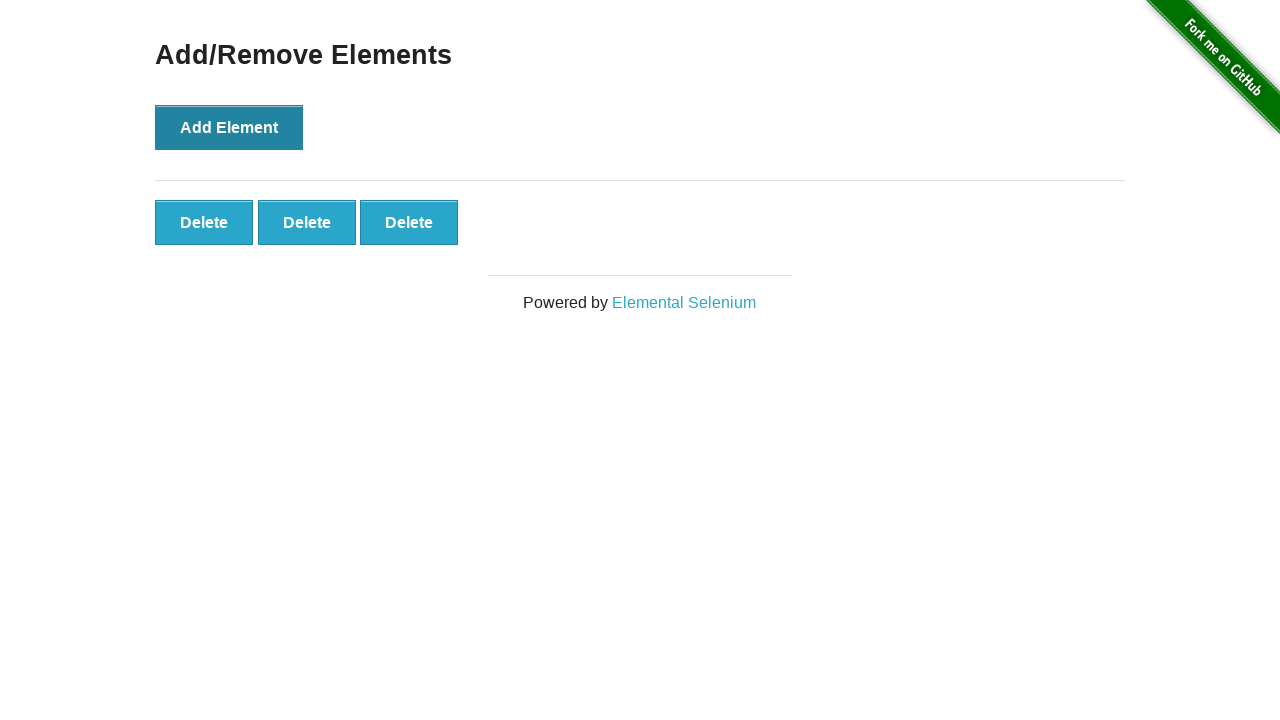

Clicked Add Element button (iteration 4/5) at (229, 127) on xpath=/html/body/div[2]/div/div/button
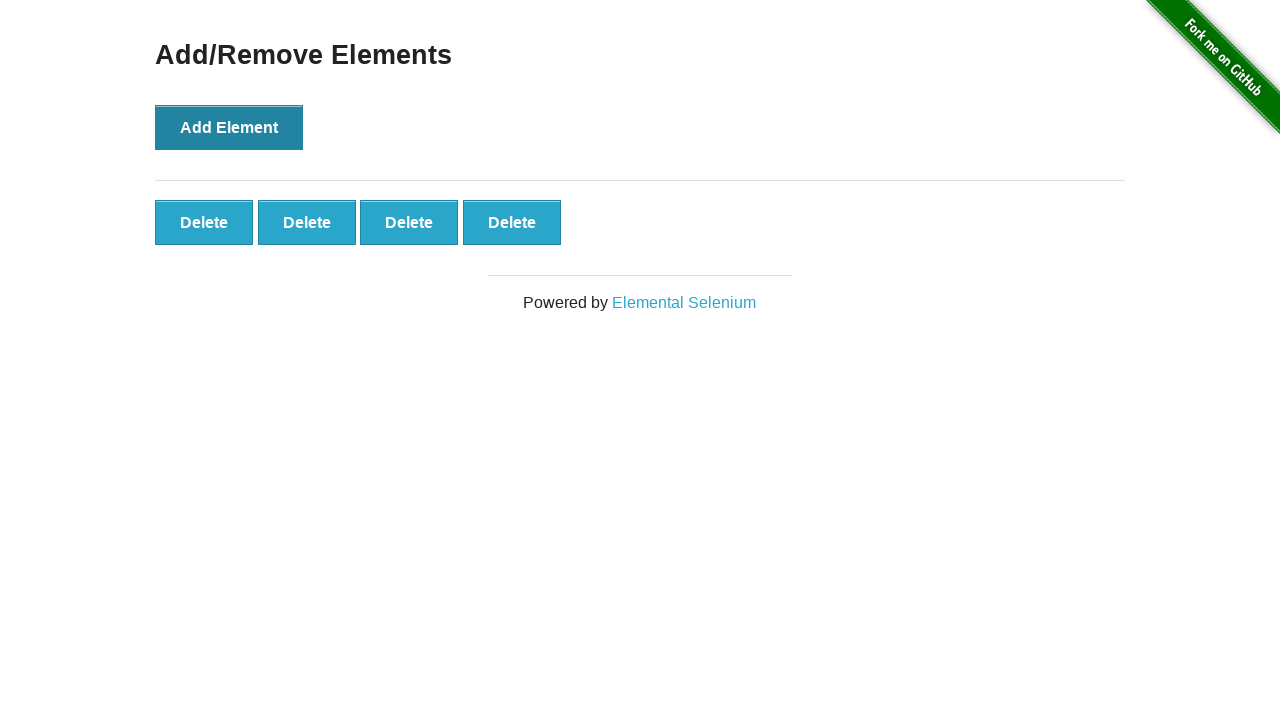

Waited 500ms after clicking Add Element button (iteration 4/5)
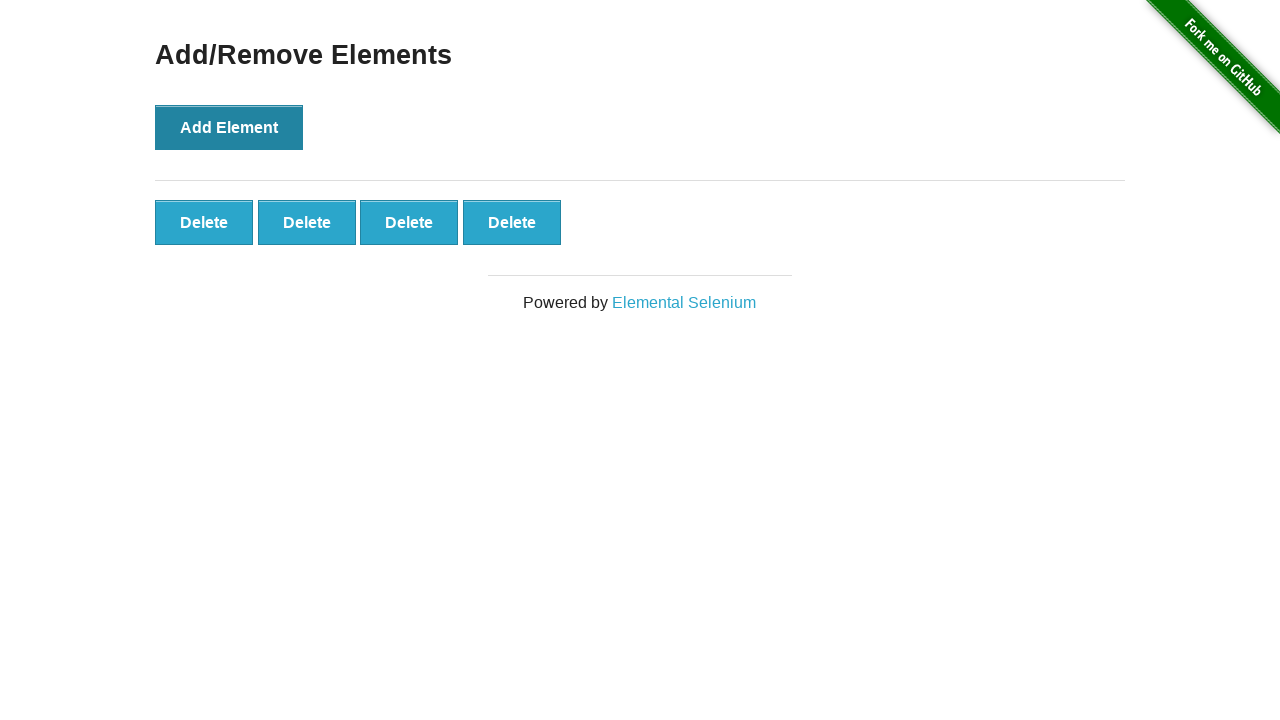

Clicked Add Element button (iteration 5/5) at (229, 127) on xpath=/html/body/div[2]/div/div/button
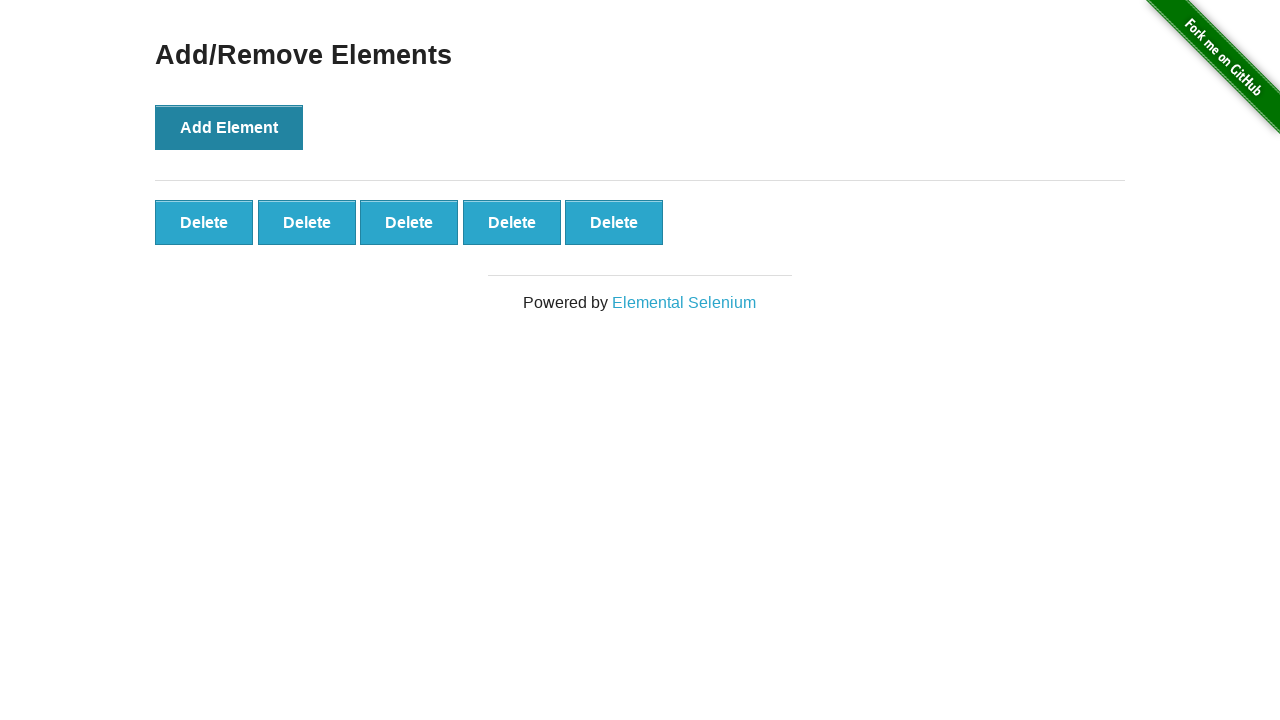

Waited 500ms after clicking Add Element button (iteration 5/5)
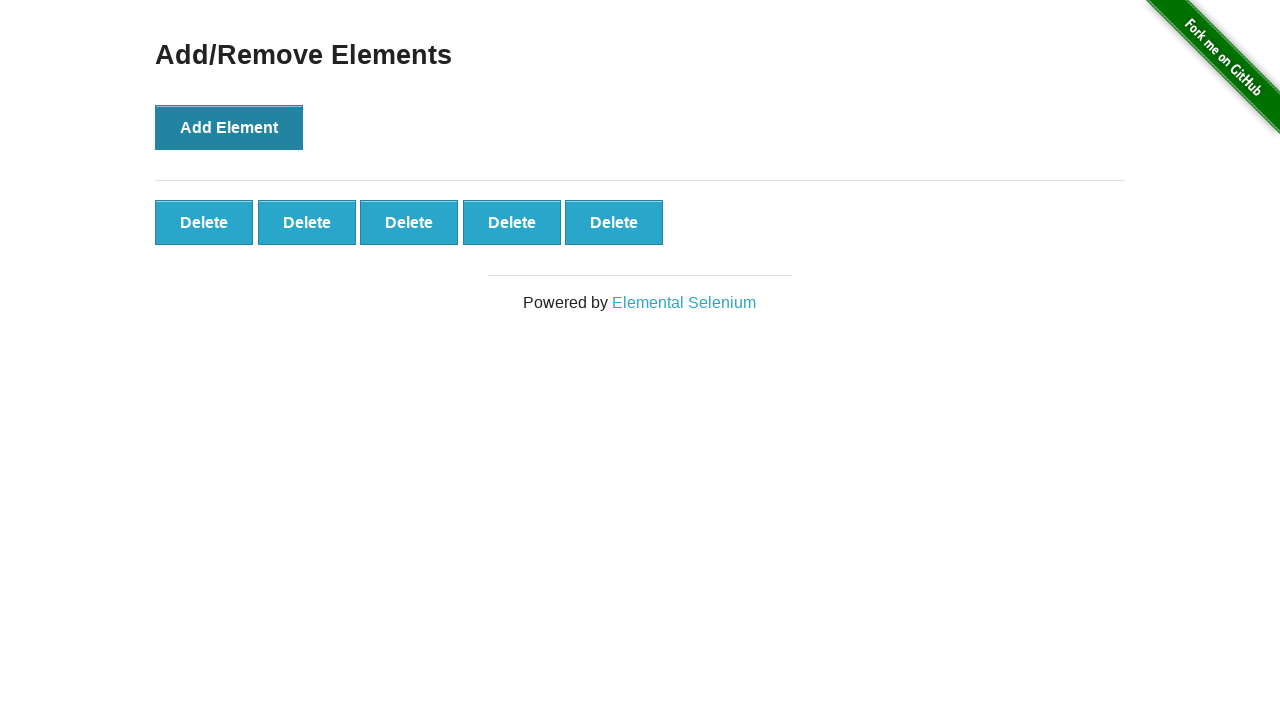

Waited for added elements to be visible with '.added-manually' selector
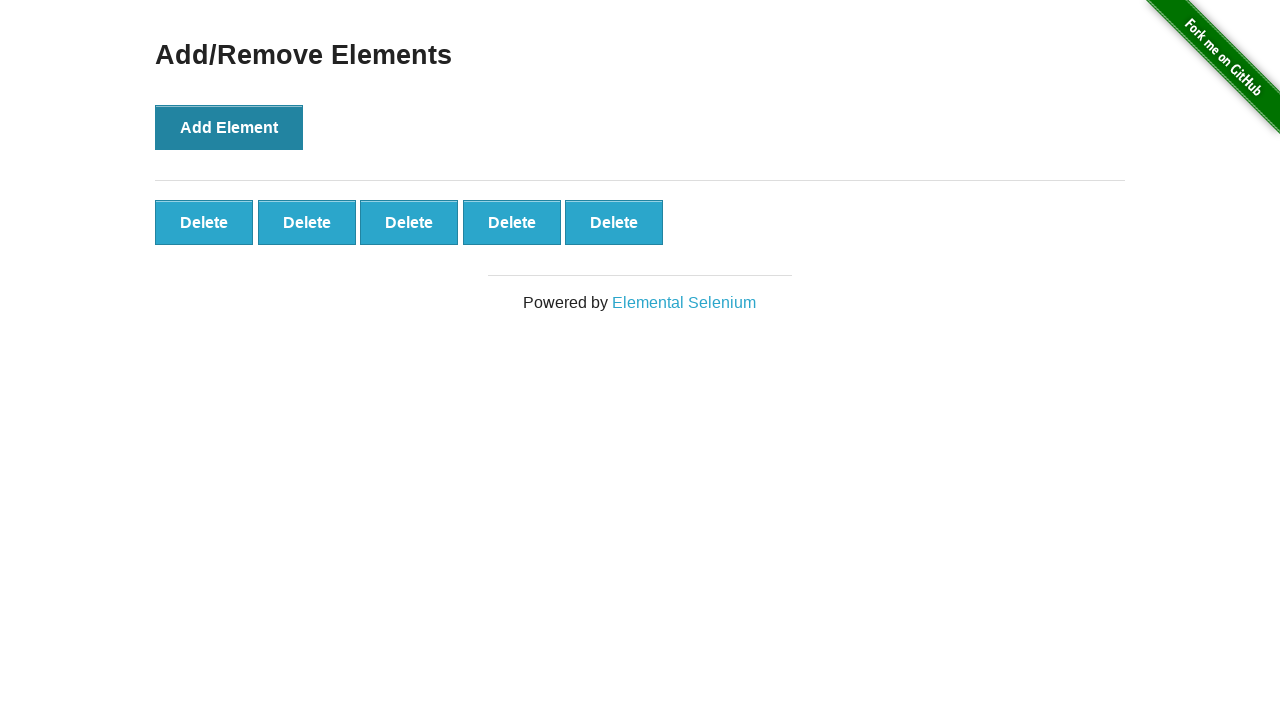

Located all delete buttons with '.added-manually' selector
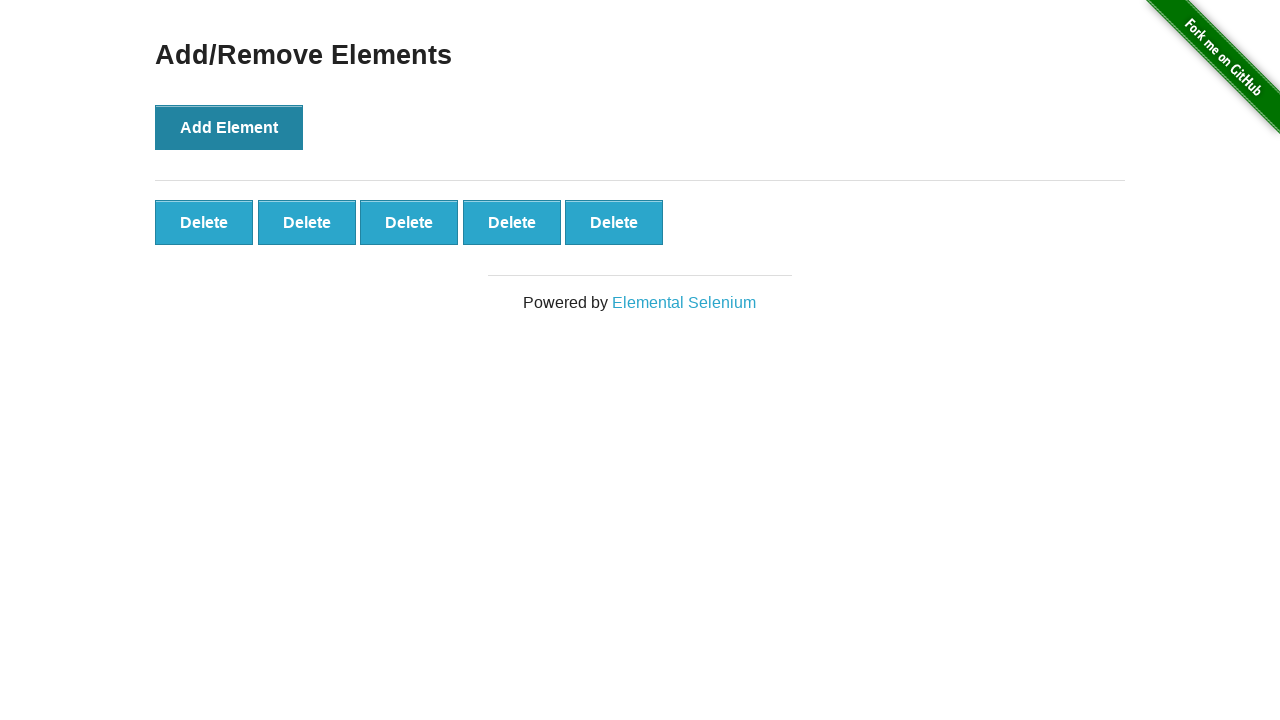

Verified that exactly 5 delete buttons were created
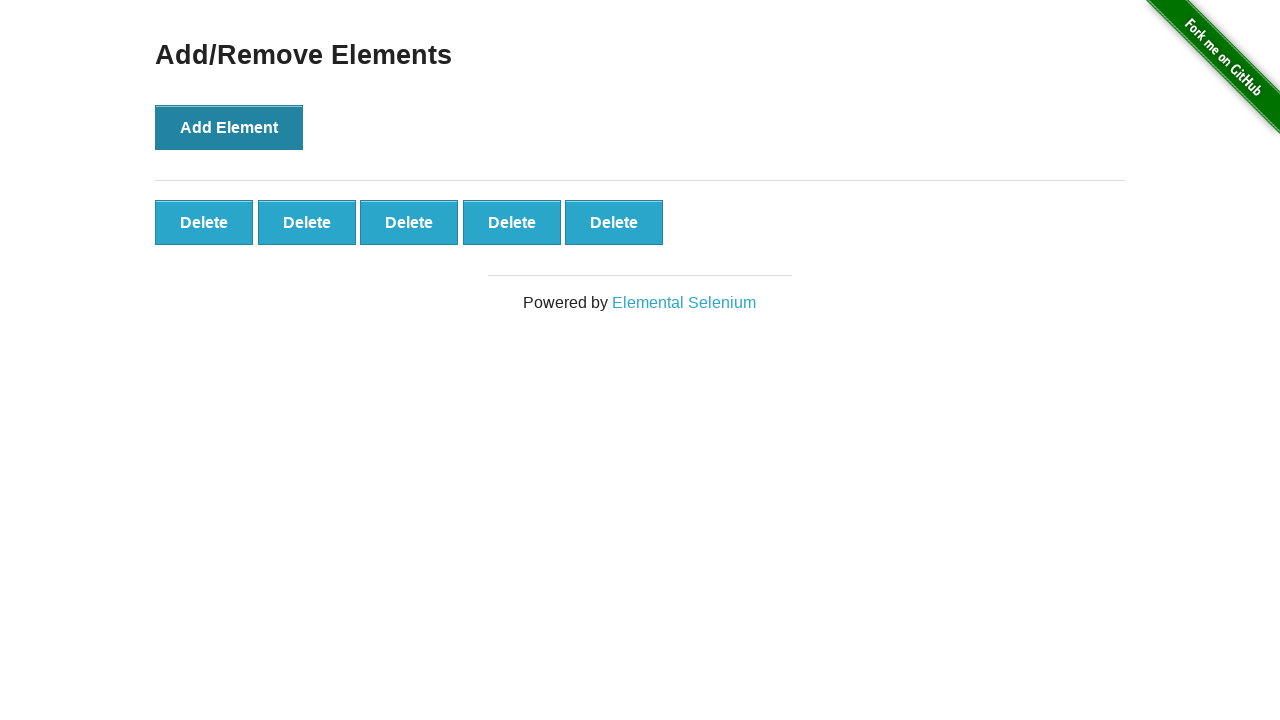

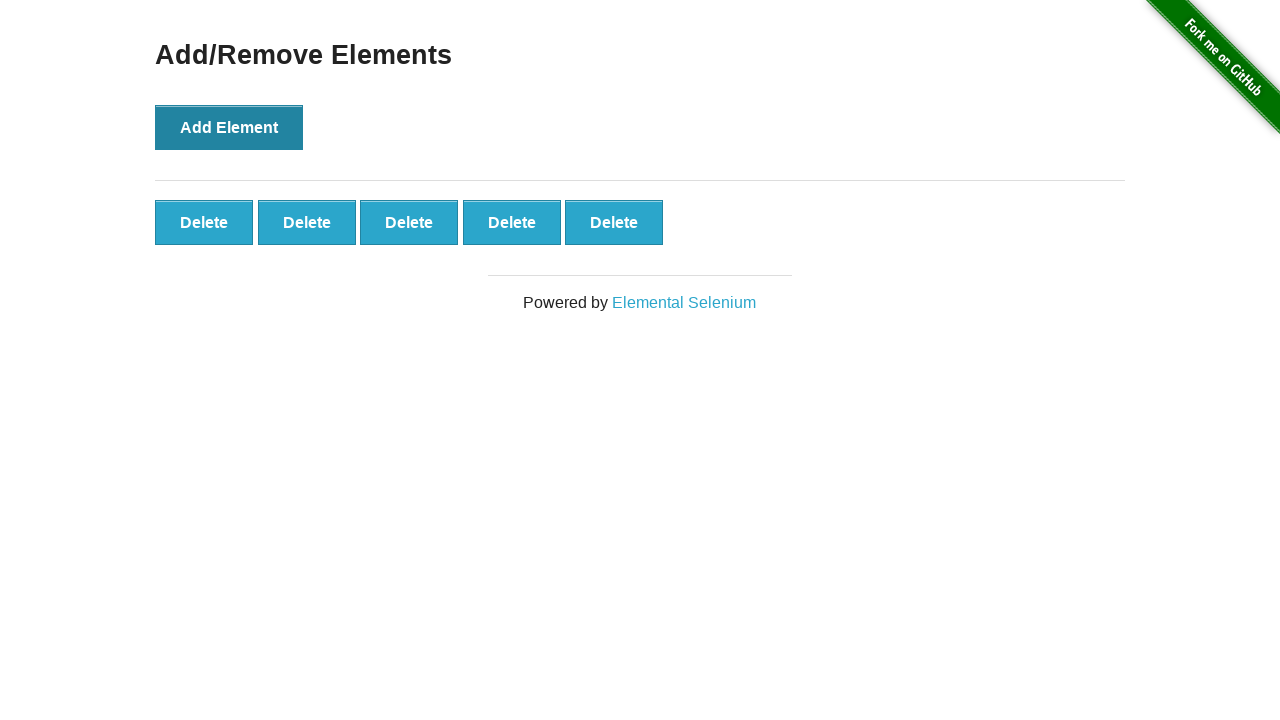